Navigates to a blog post page and verifies Open Graph metadata tags for social sharing including title, description, URL, image, and image alt text.

Starting URL: https://bach.software/posts/1-mastering-conditional-property-types-with-vue-3_3-generics

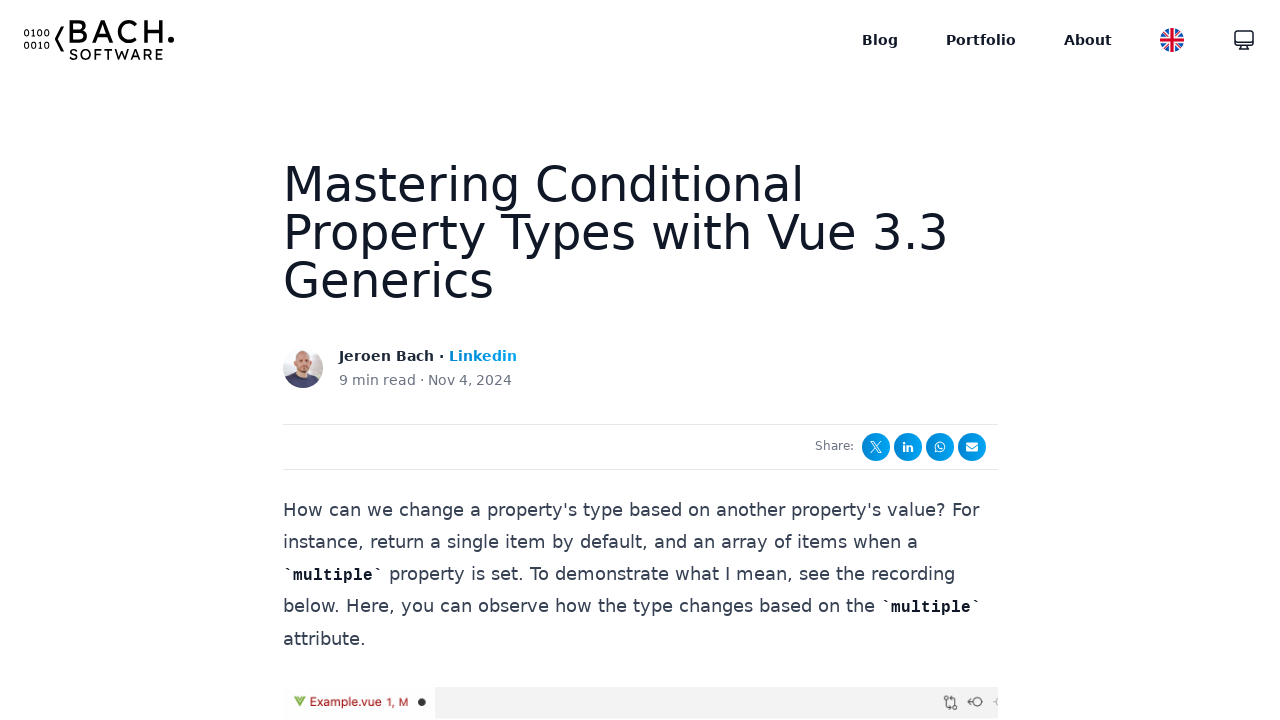

Waited for page to fully load (domcontentloaded)
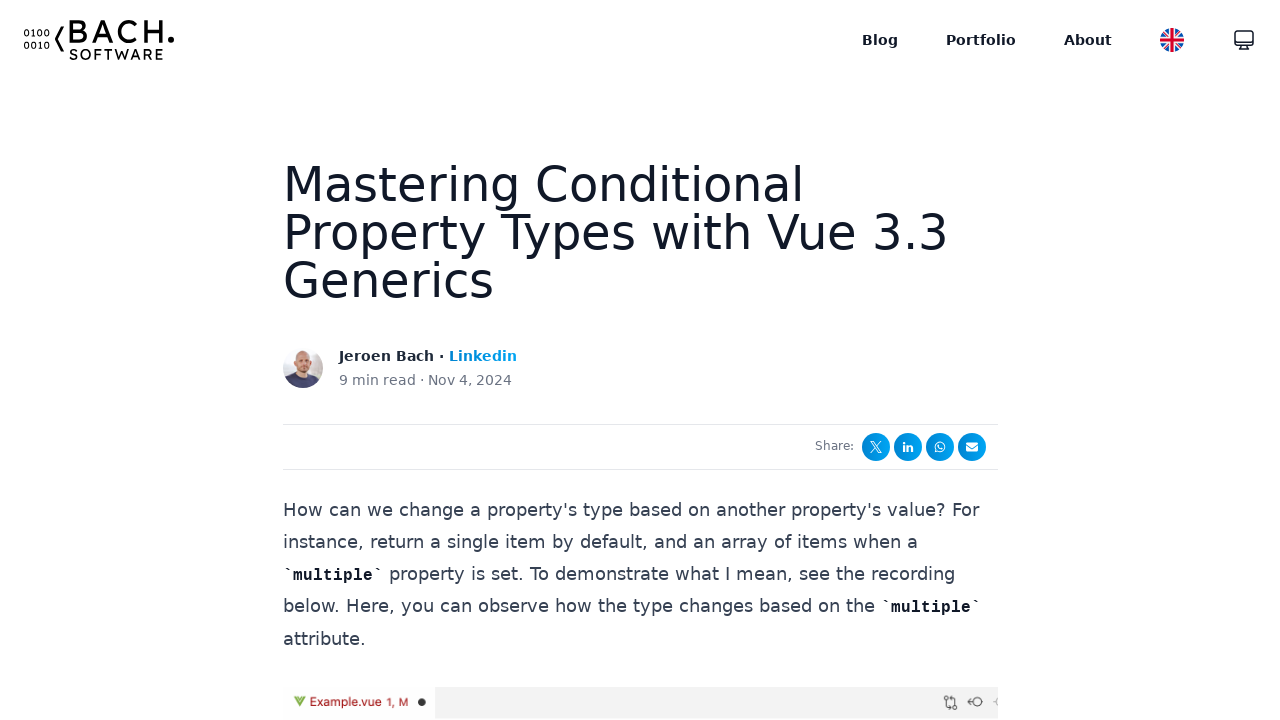

Verified page title is correct
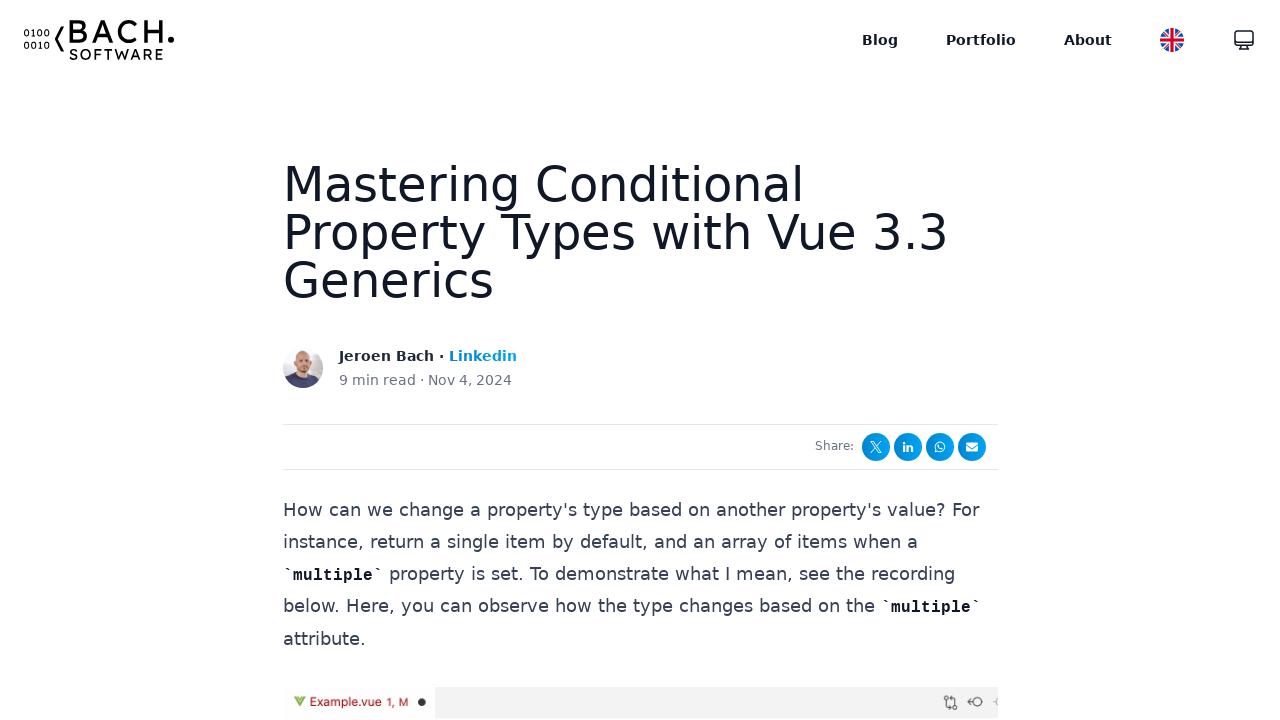

Verified Open Graph title metadata
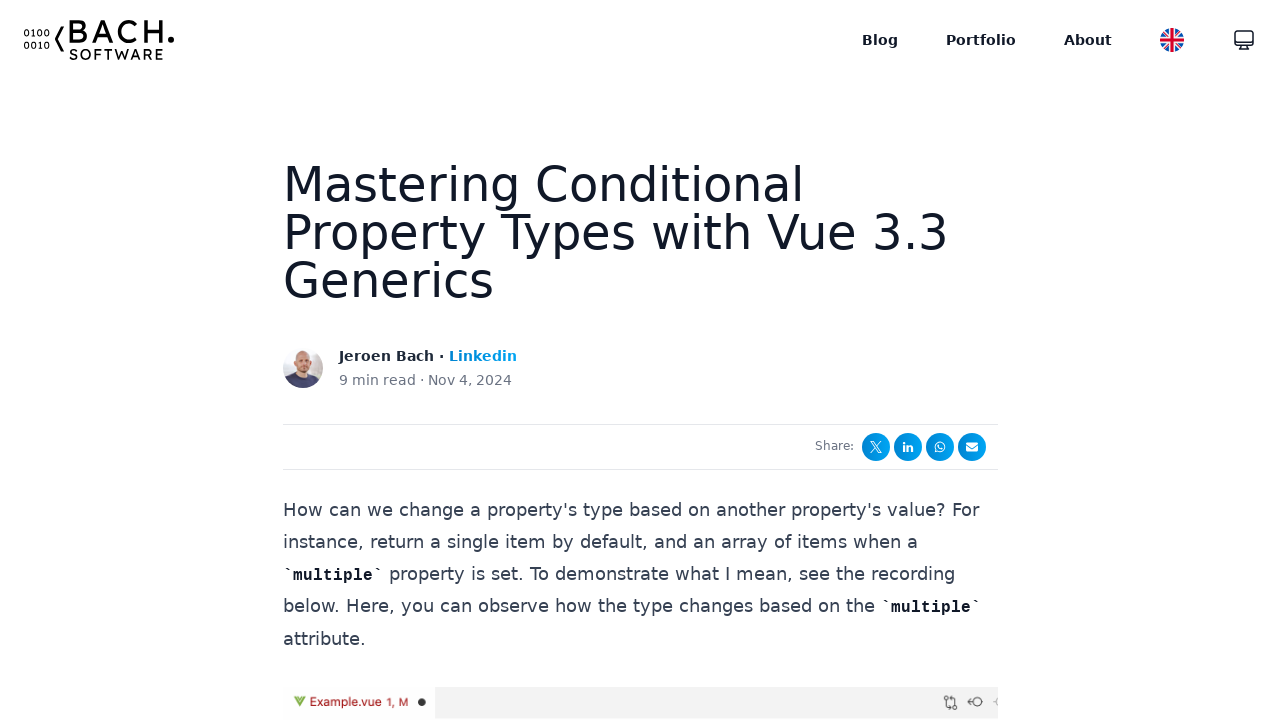

Verified meta description tag
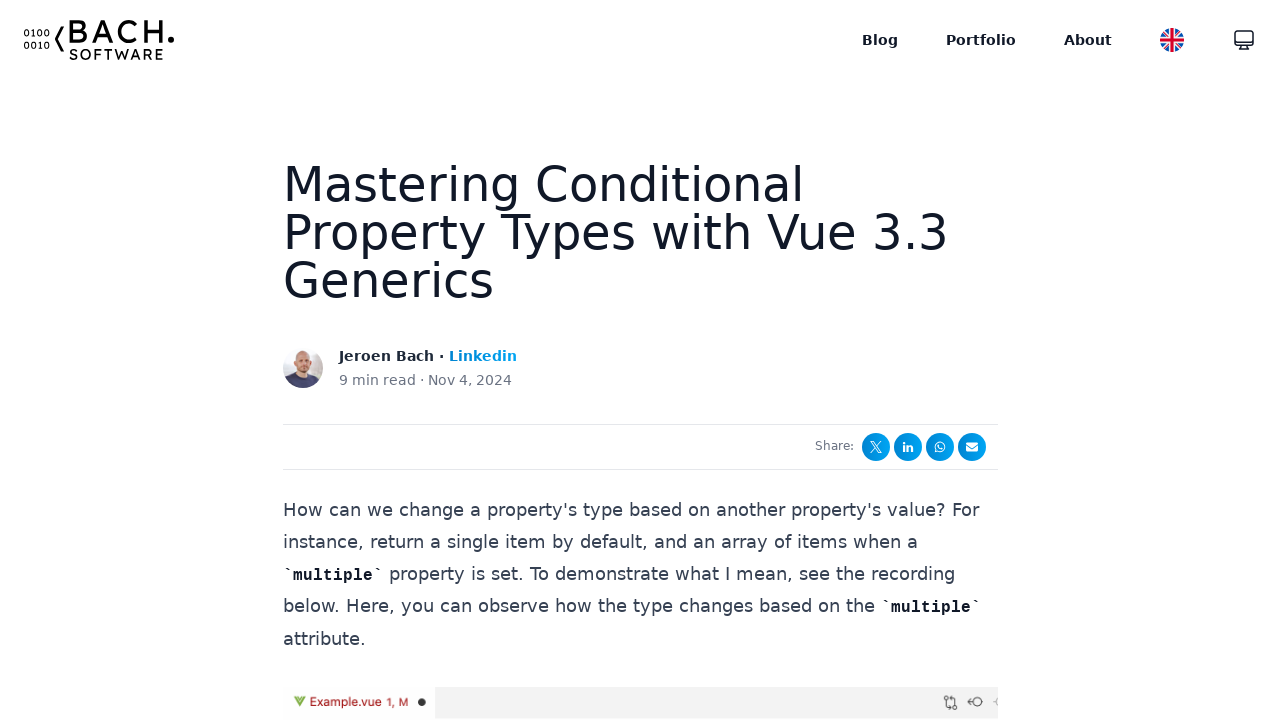

Verified Open Graph description metadata
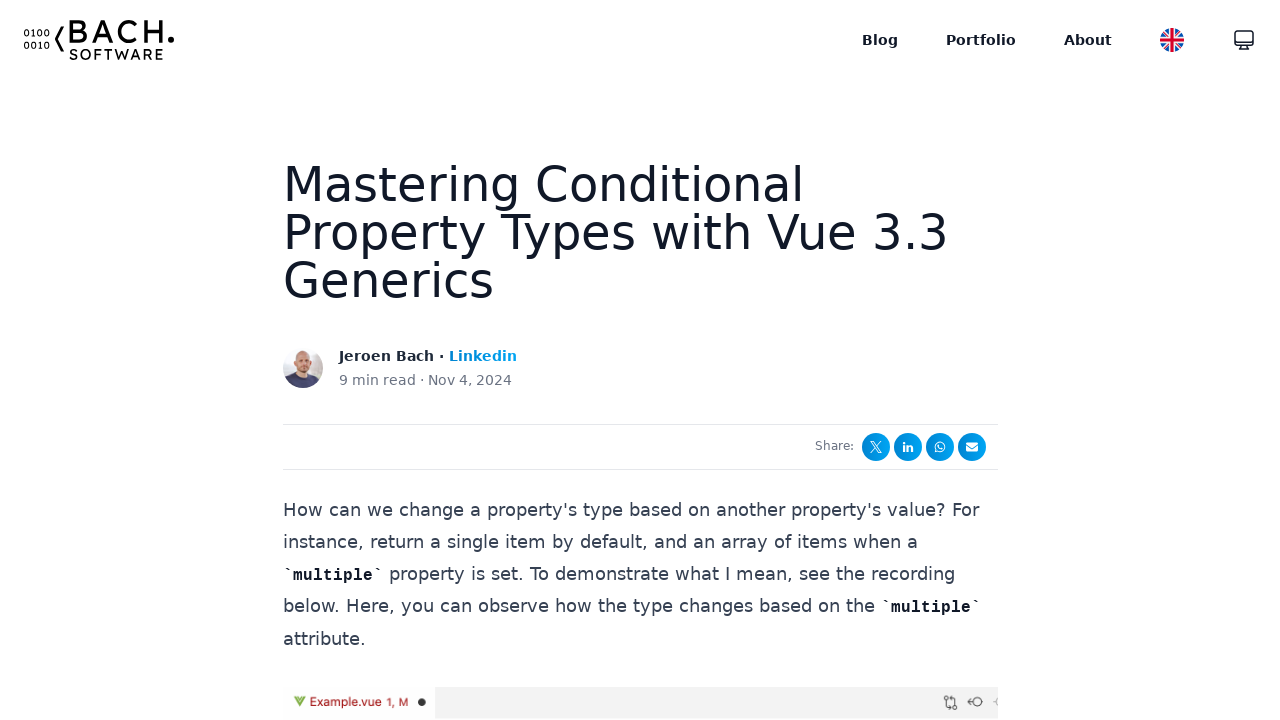

Verified Open Graph URL metadata
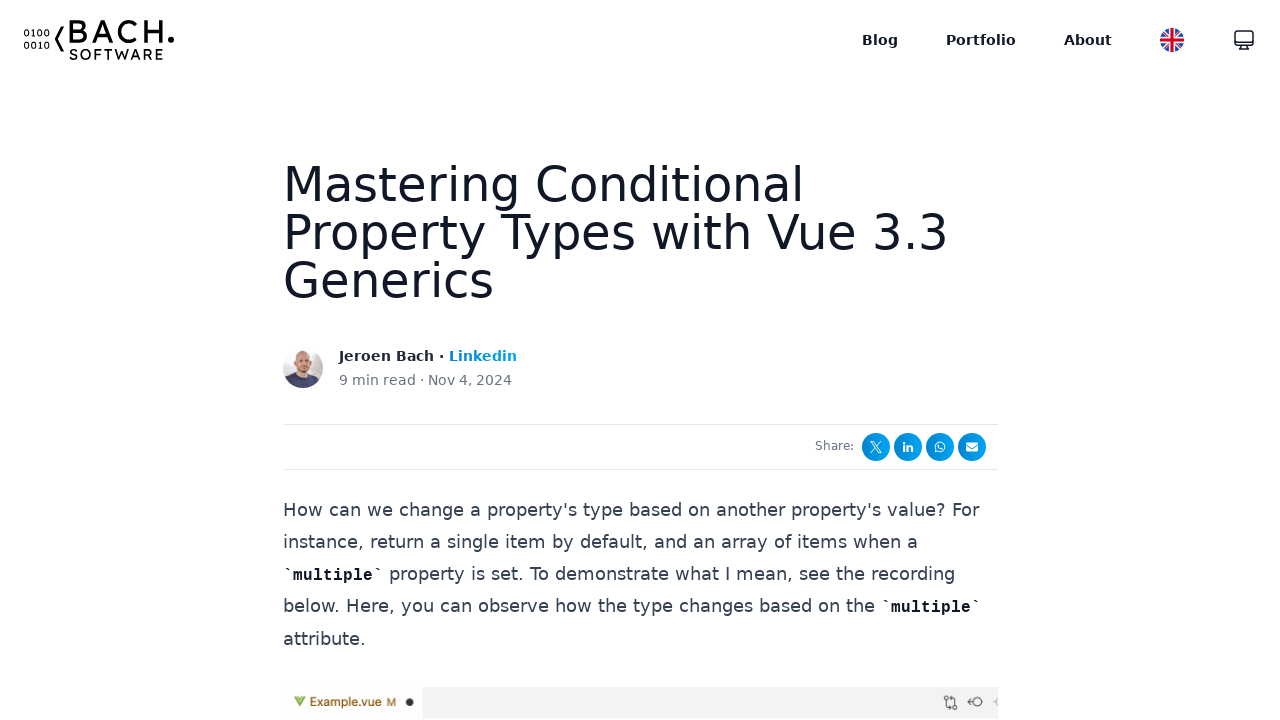

Verified Open Graph image URL metadata
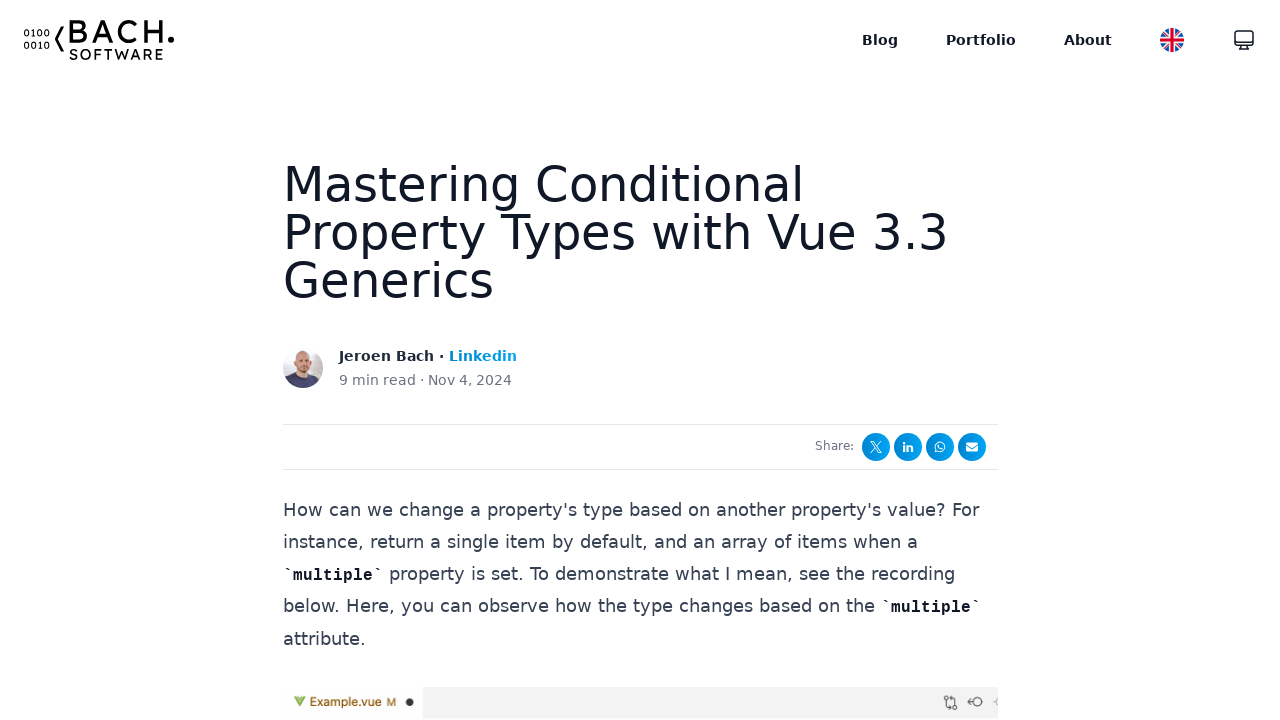

Verified Open Graph image alt text metadata
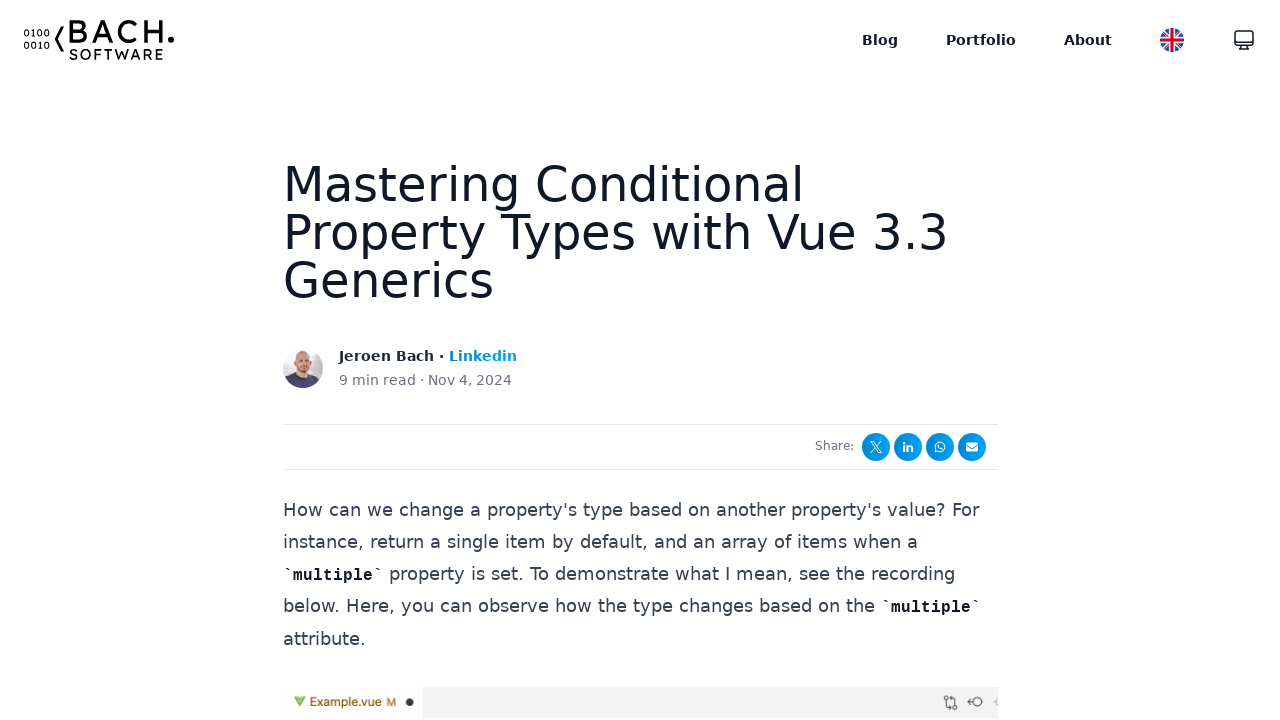

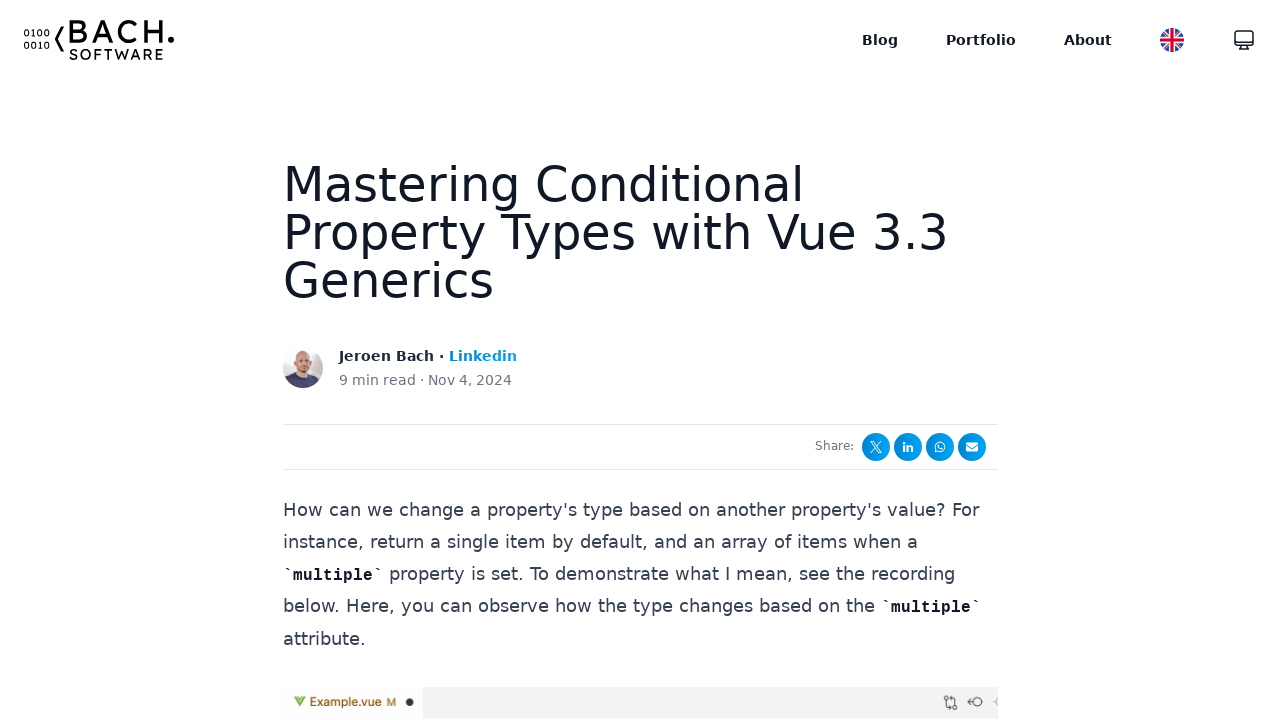